Tests window handling by clicking a link that opens a new window and switching between windows

Starting URL: http://the-internet.herokuapp.com/windows

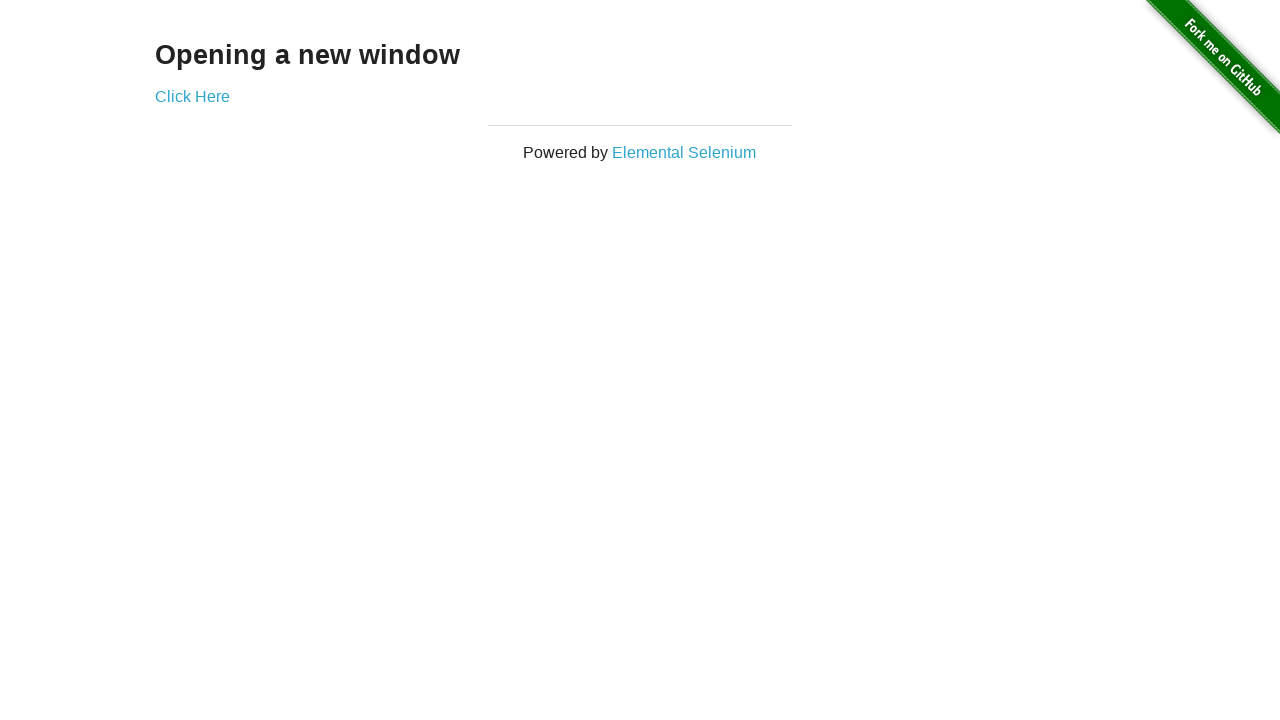

Clicked 'Click Here' link to open new window at (192, 96) on a:text('Click Here')
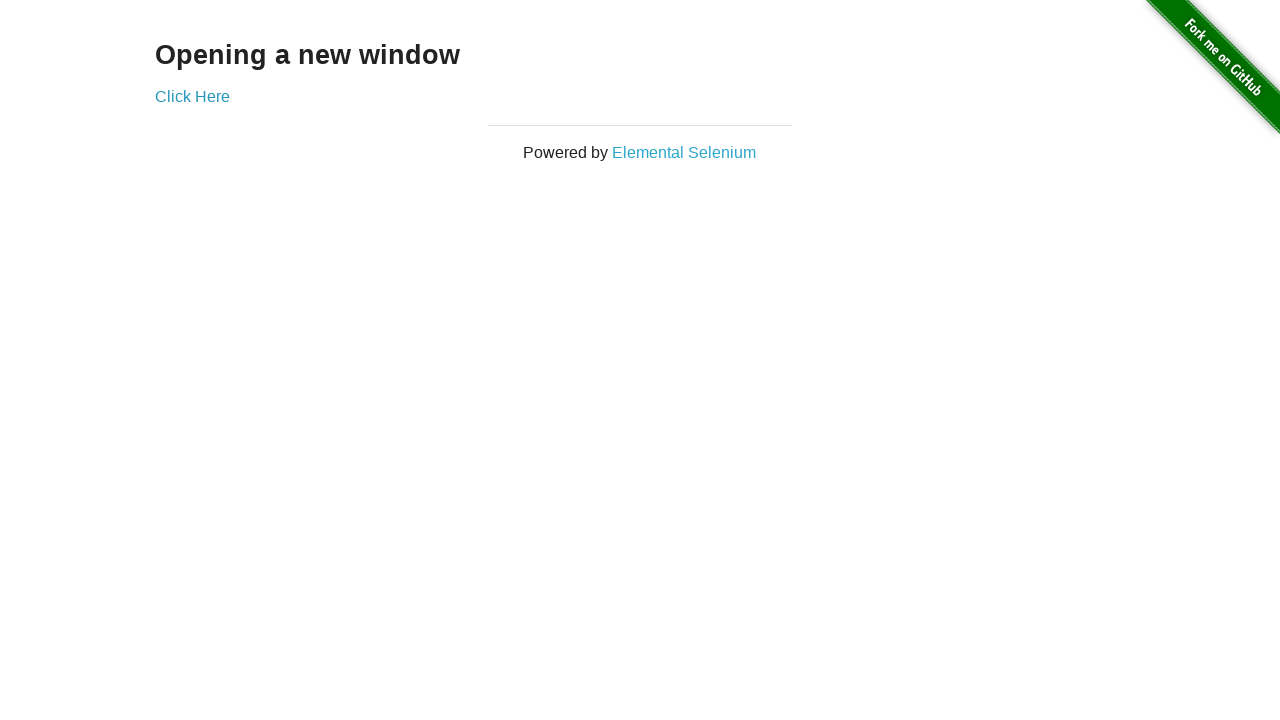

Caught new page opening from link click at (192, 96) on a:text('Click Here')
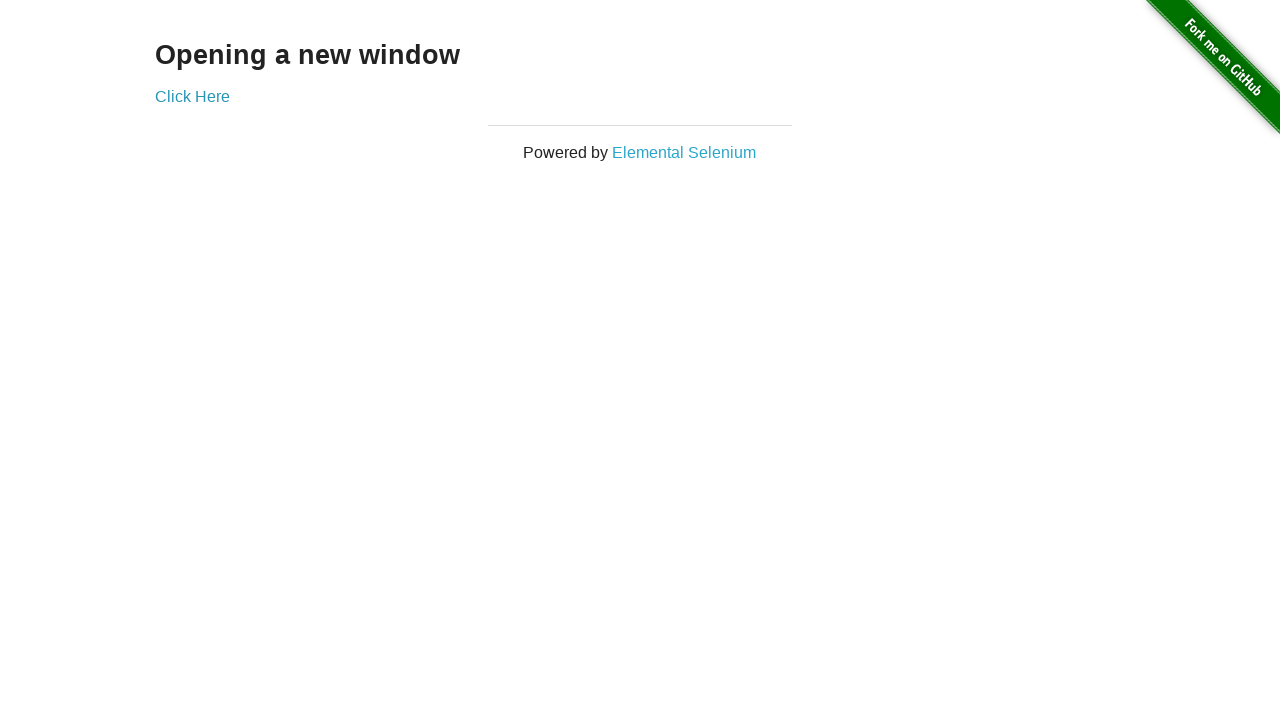

Assigned new page reference
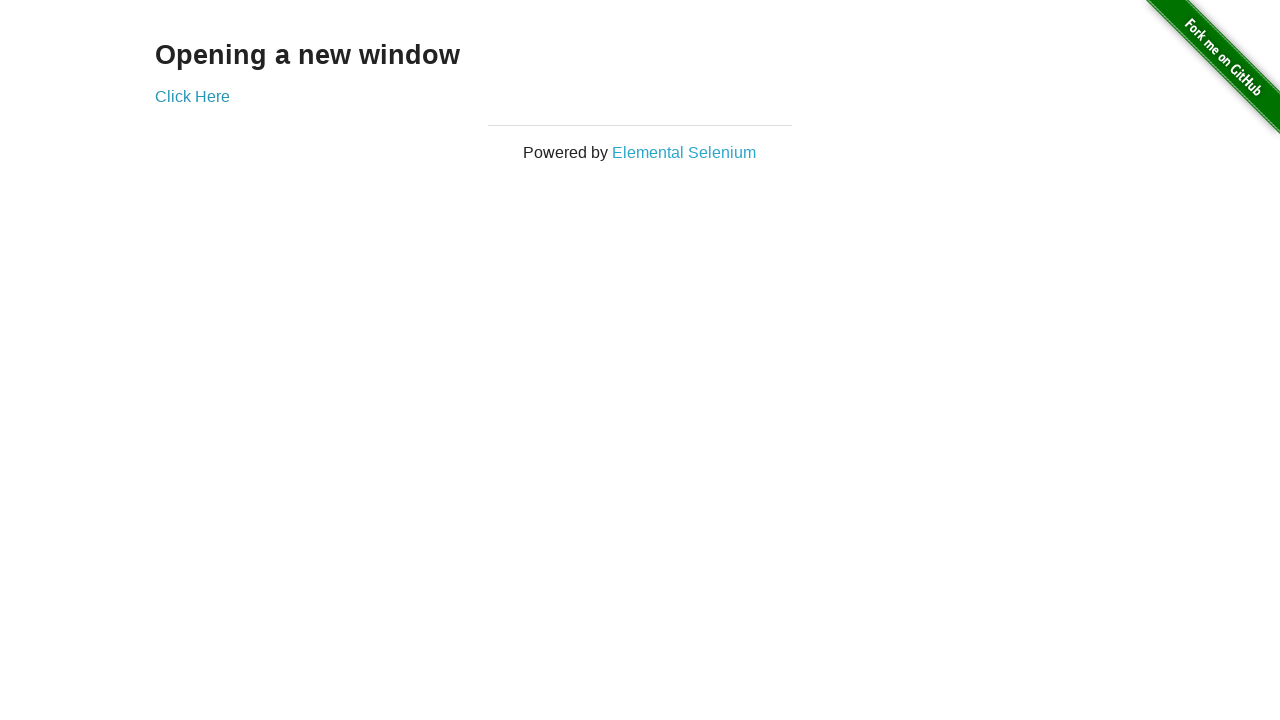

New page loaded successfully
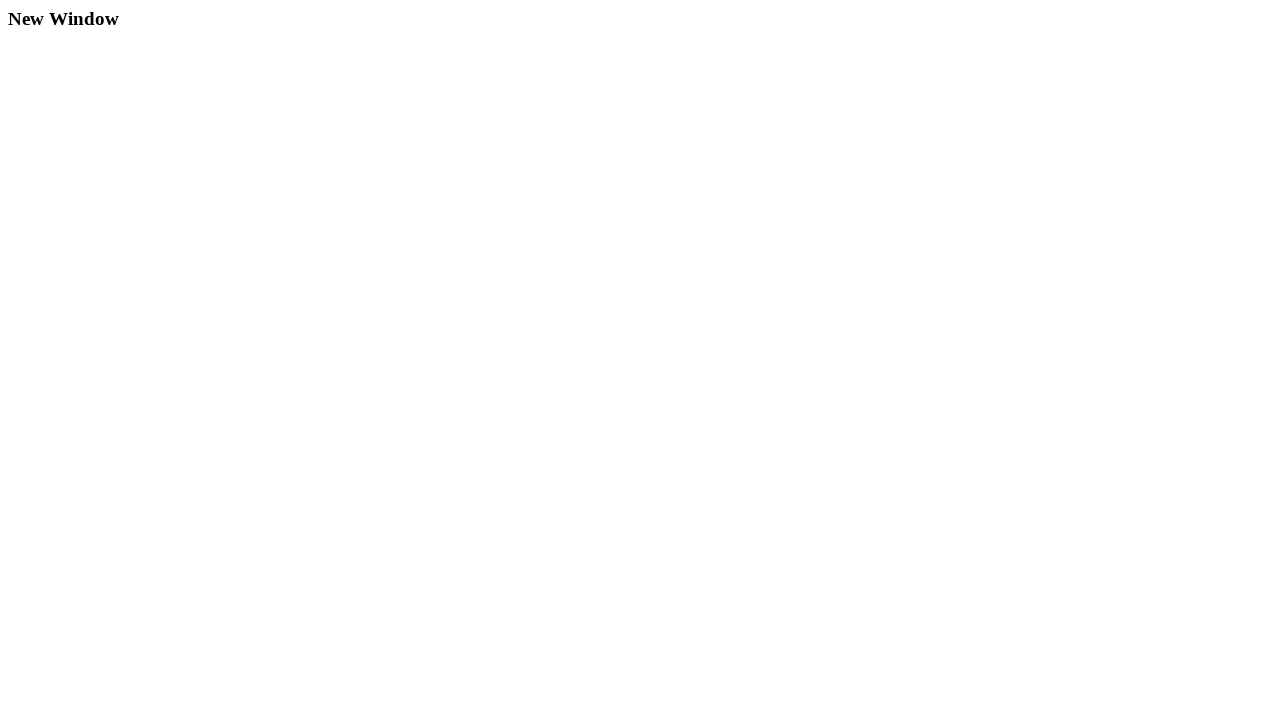

Retrieved new window title: New Window
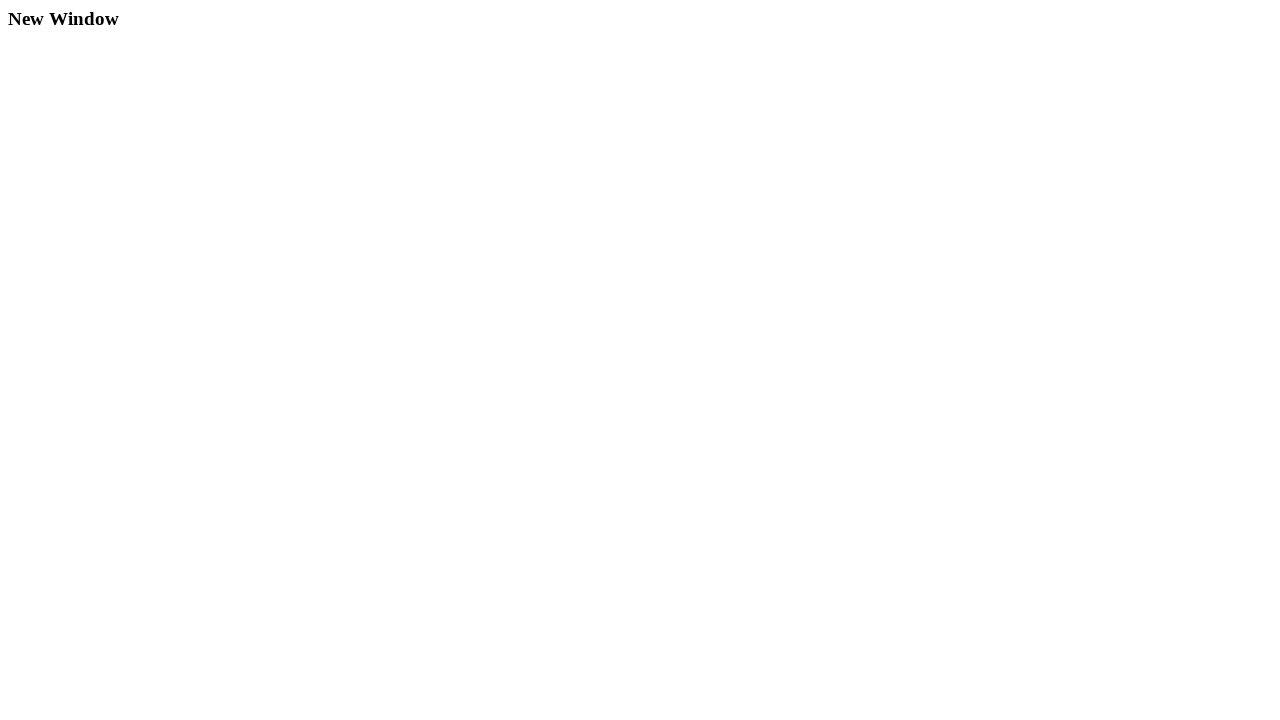

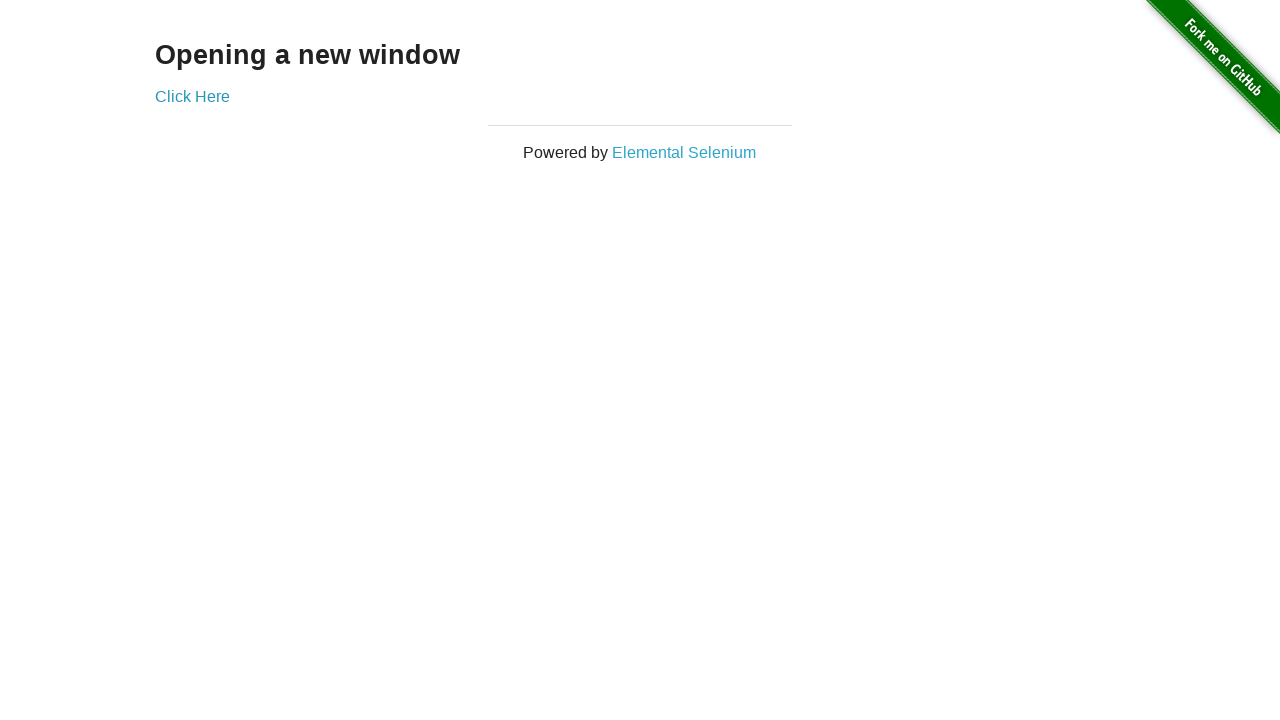